Opens the login practice page and creates a browser context. This is a minimal test that only navigates to the page.

Starting URL: https://rahulshettyacademy.com/loginpagePractise/

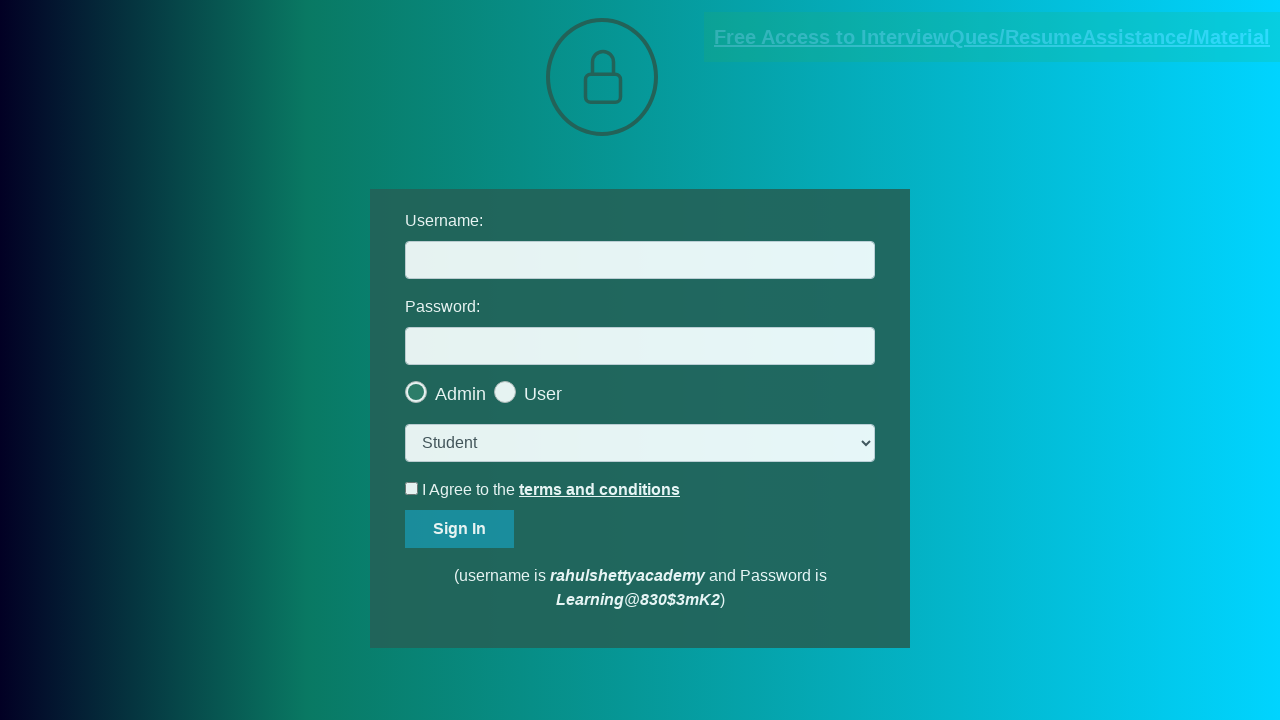

Waited for login practice page to load (DOM content loaded)
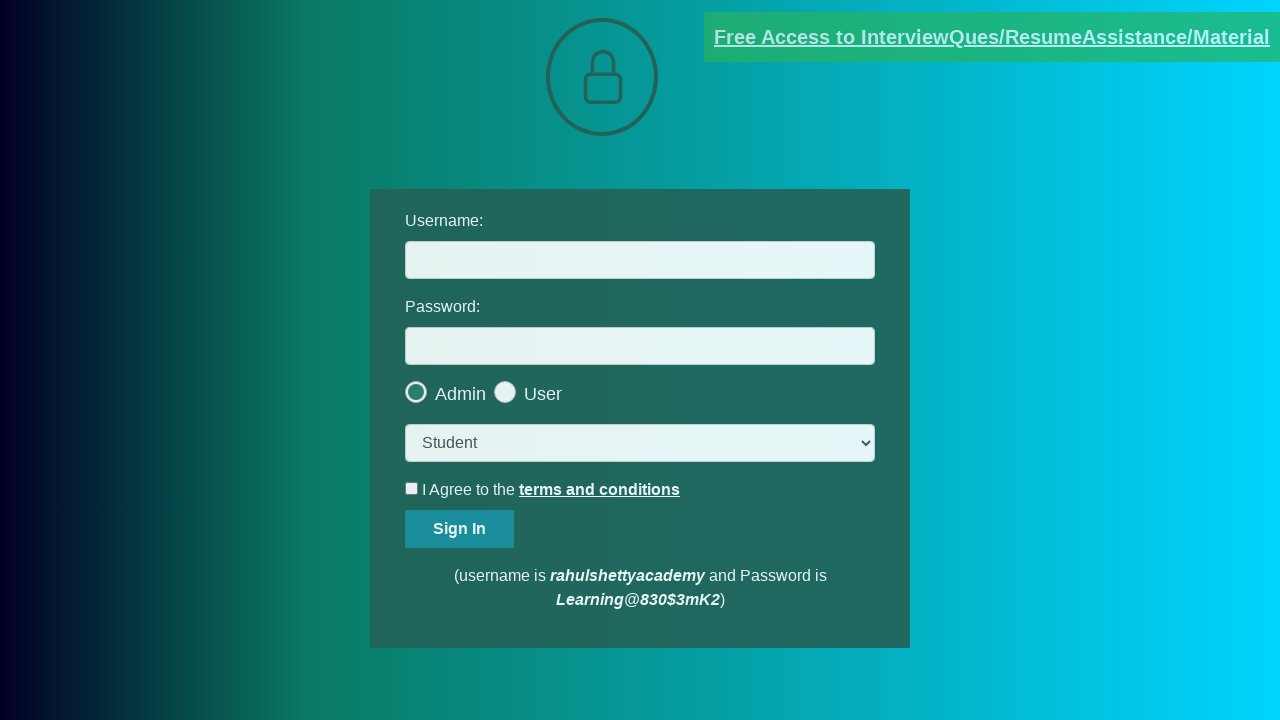

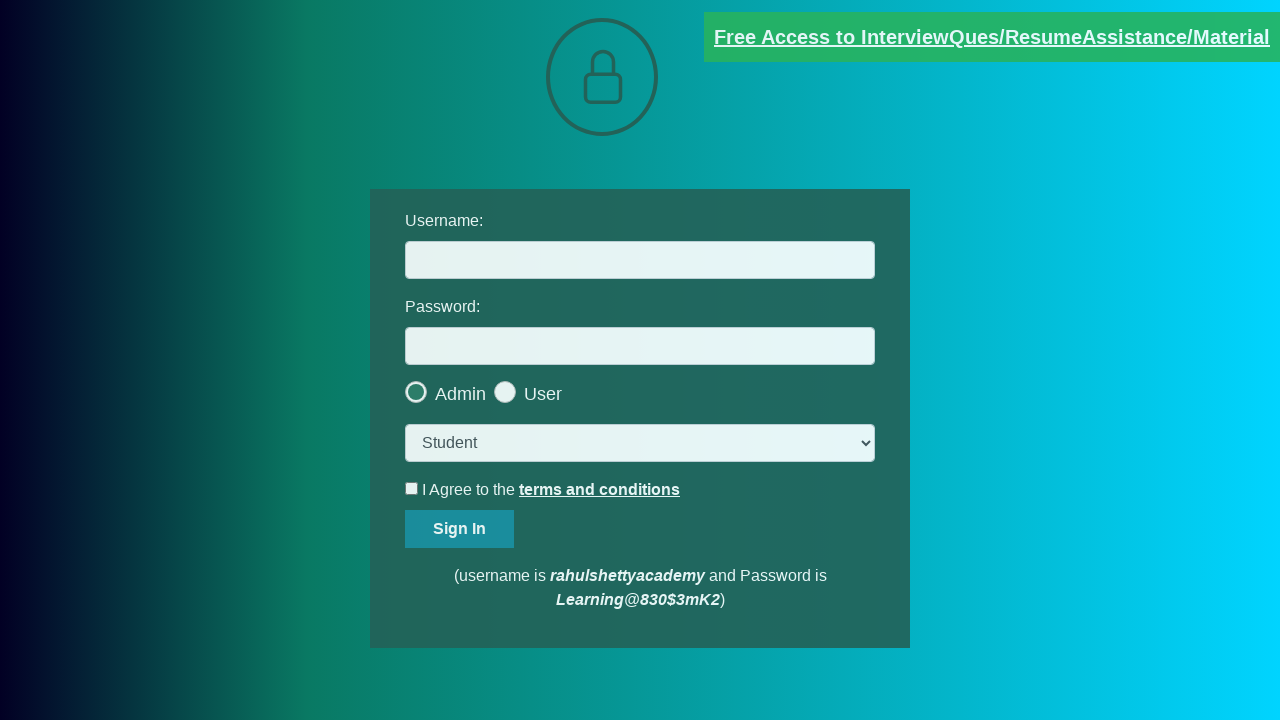